Tests confirm dialog by clicking OK button and verifying the result message

Starting URL: https://demoqa.com/

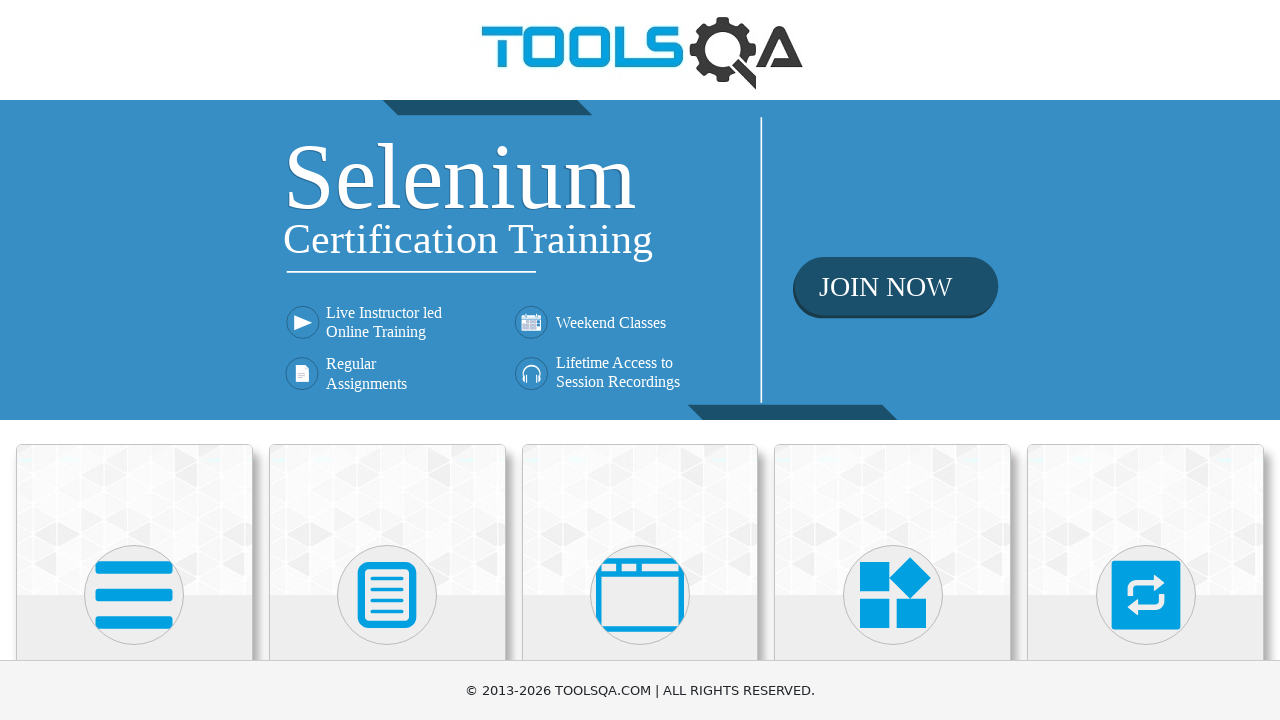

Clicked on alerts, frame & windows section card at (640, 520) on (//div[@class='card mt-4 top-card'])[3]
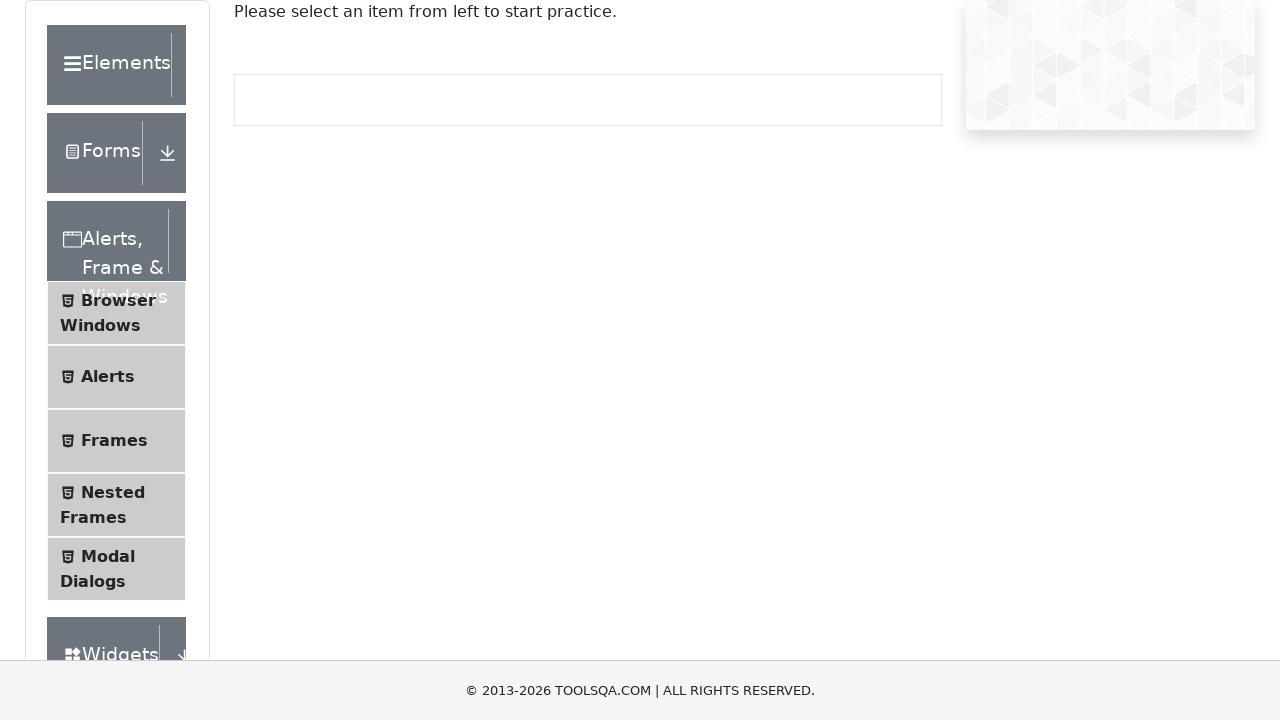

Clicked on alerts menu item at (116, 377) on (//li[@id='item-1'])[2]
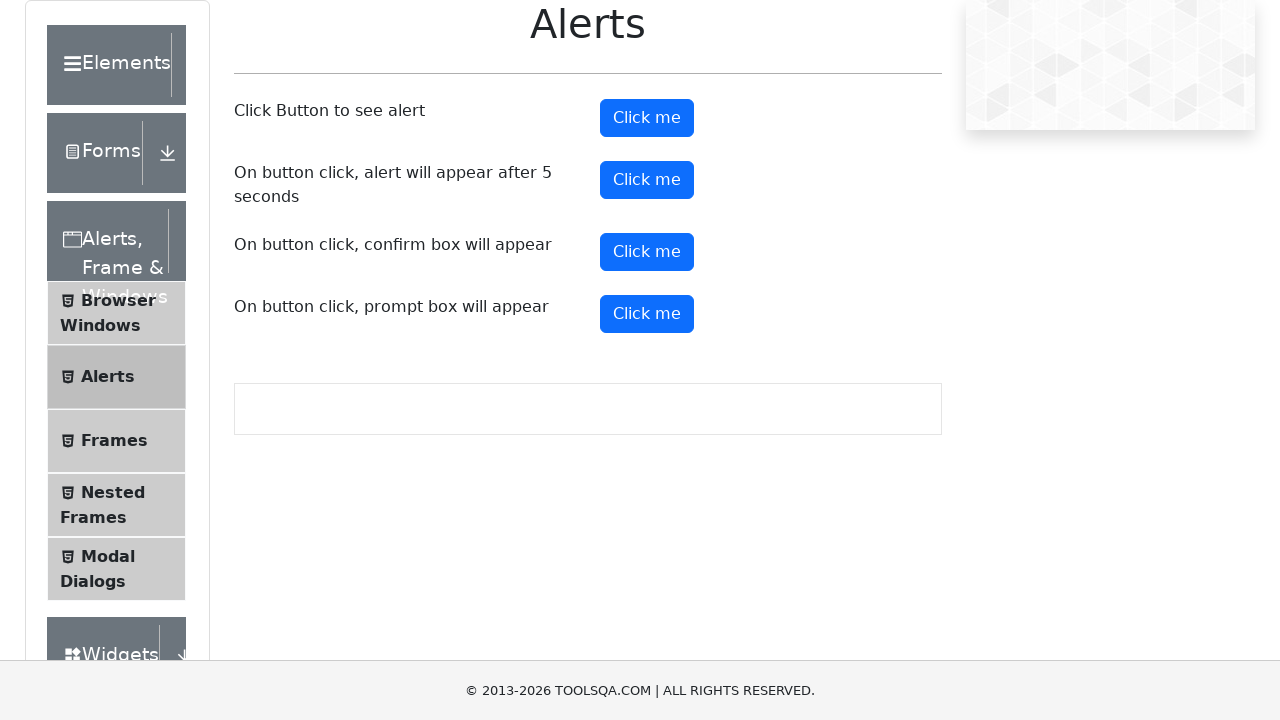

Clicked confirm button and accepted the dialog at (647, 252) on #confirmButton
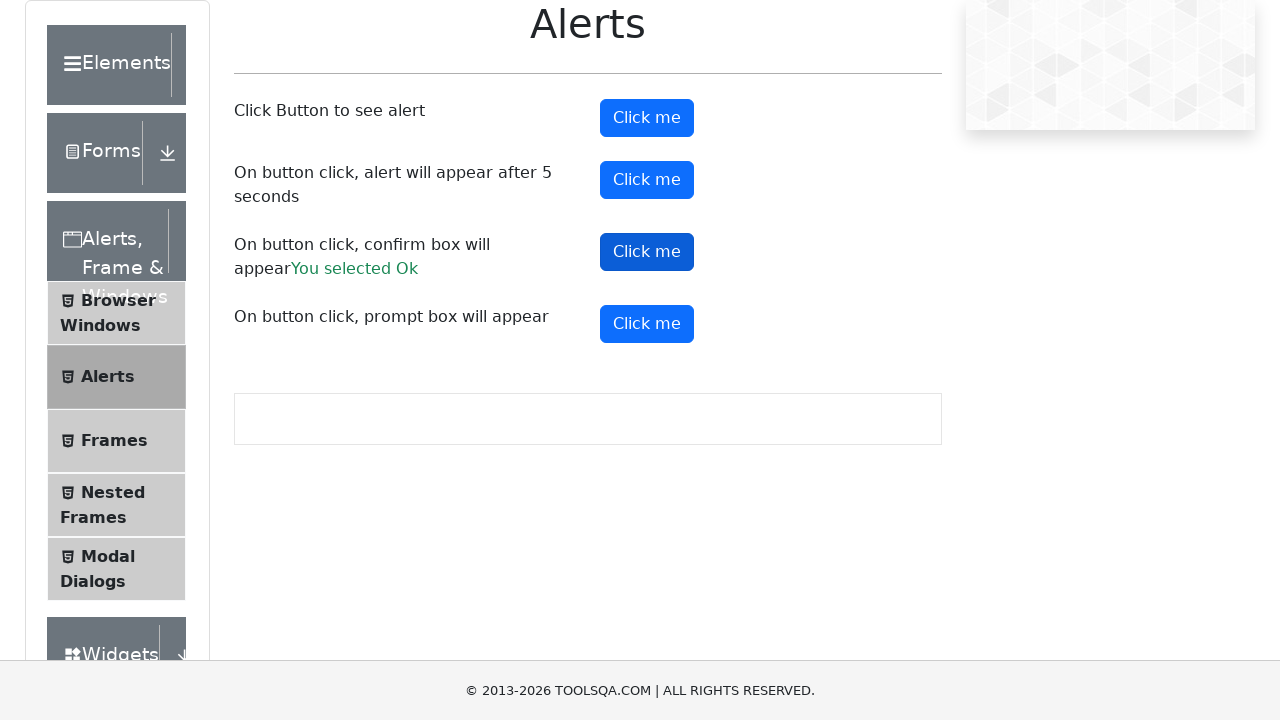

Retrieved confirm result text
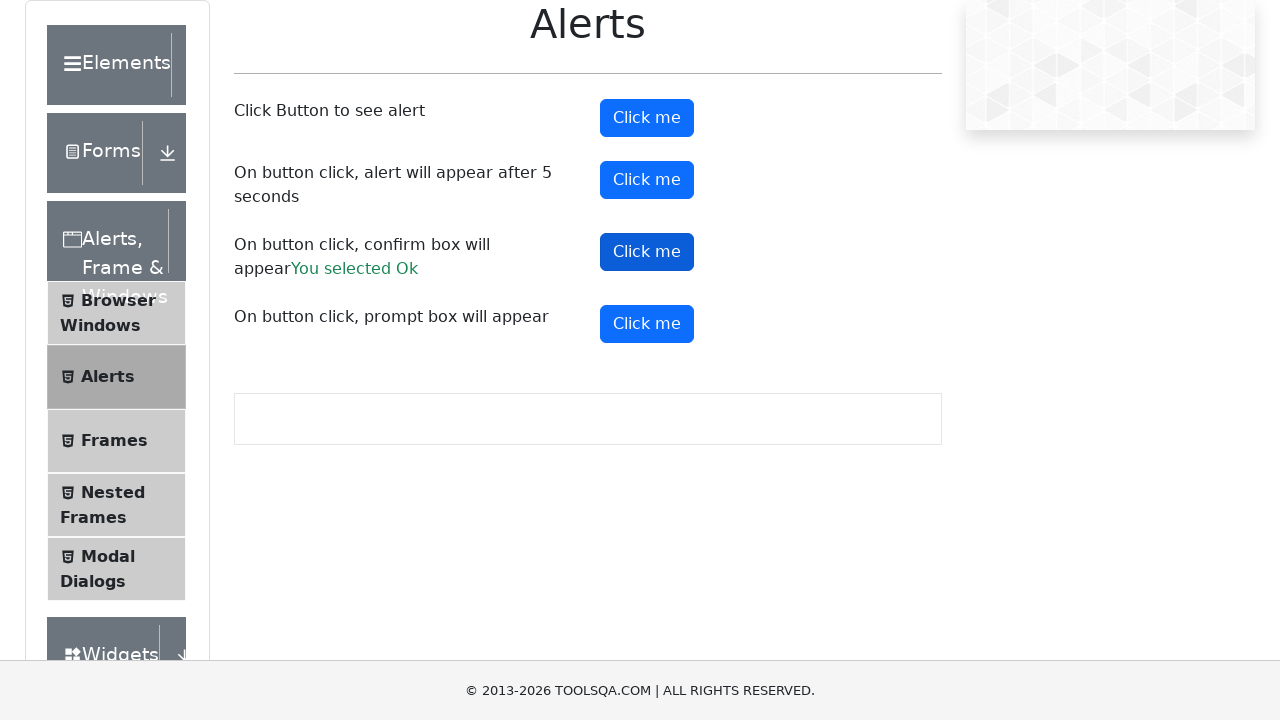

Verified result message equals 'You selected Ok'
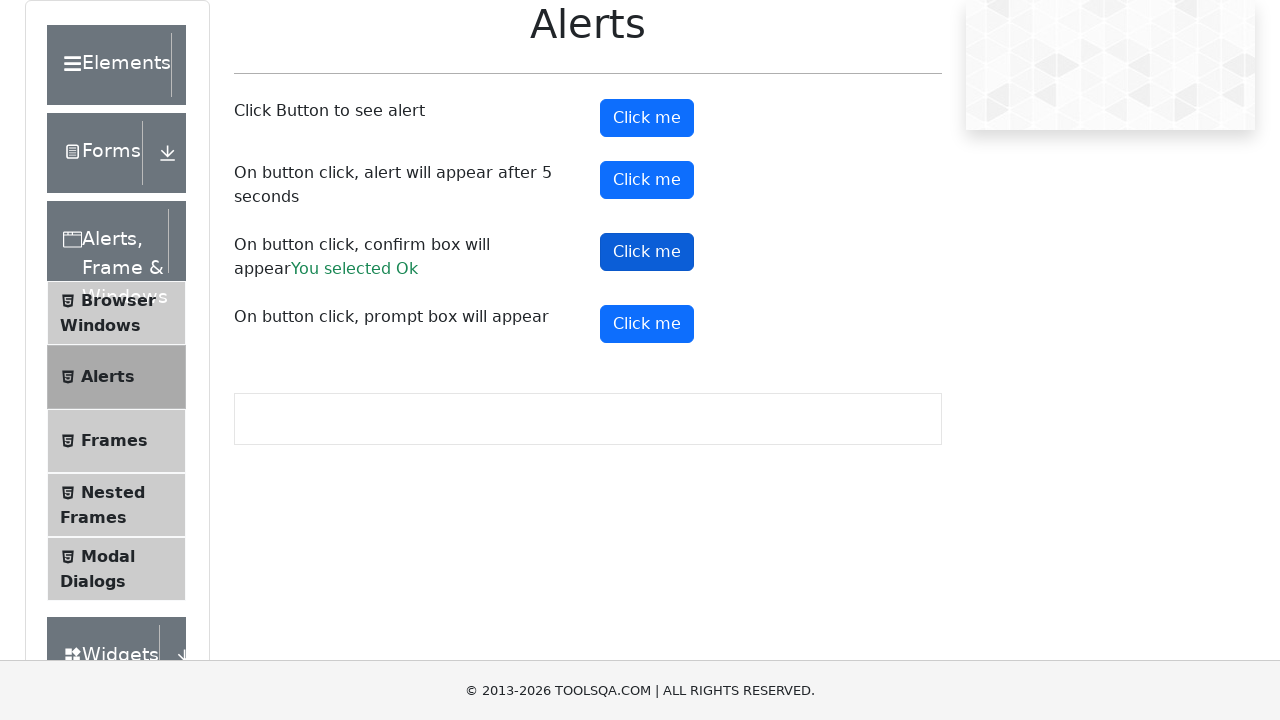

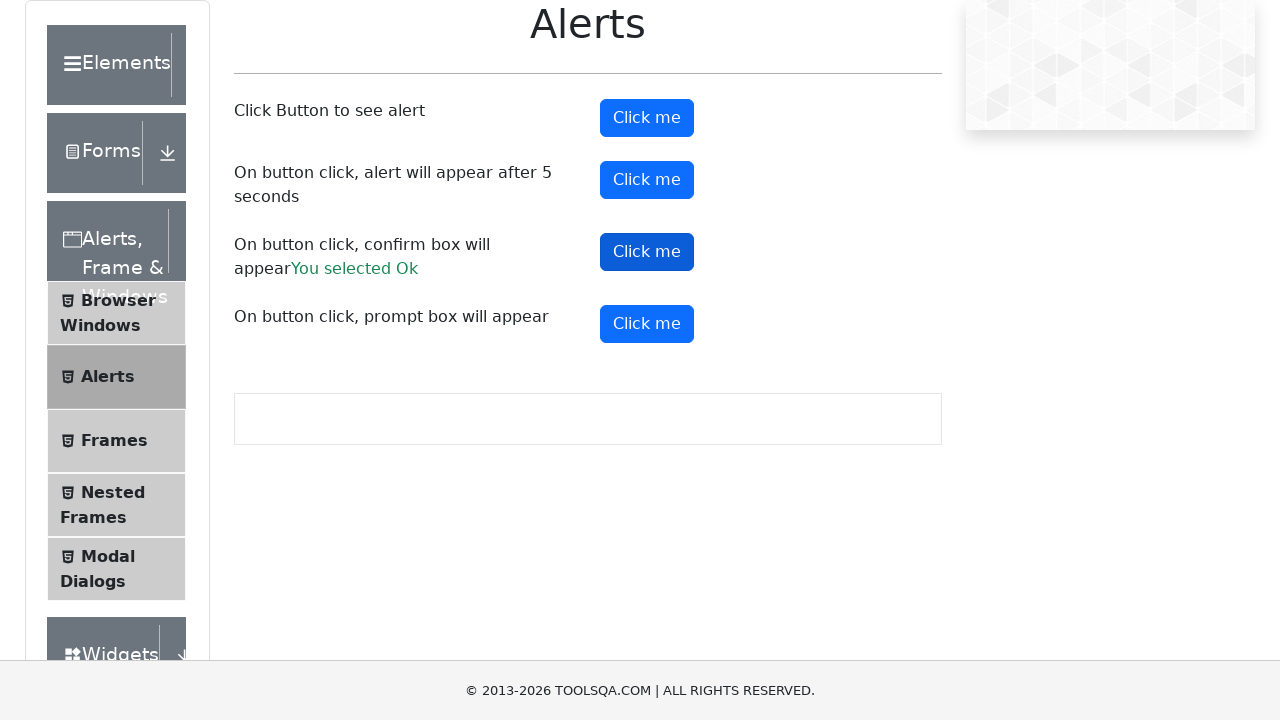